Tests AJIO's search and filter functionality by searching for bags, applying gender and category filters, and verifying results are displayed

Starting URL: https://www.ajio.com/

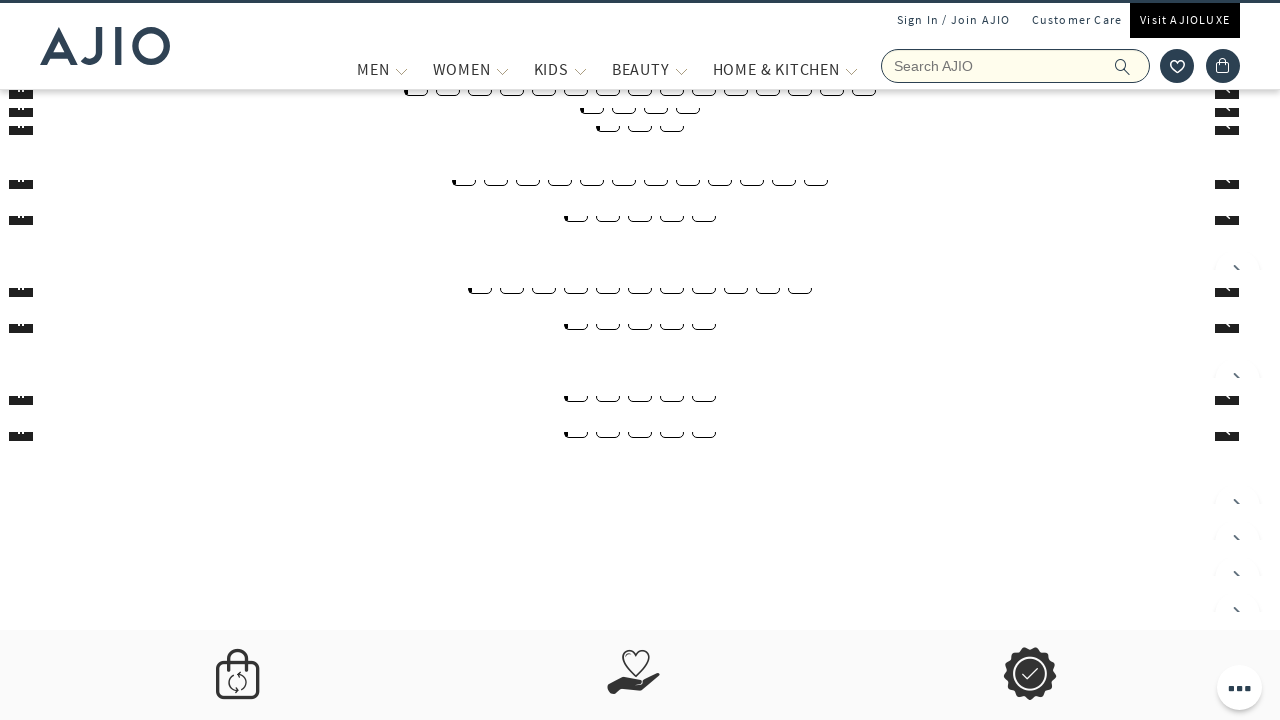

Filled search input with 'bags' on xpath=//input >> nth=0
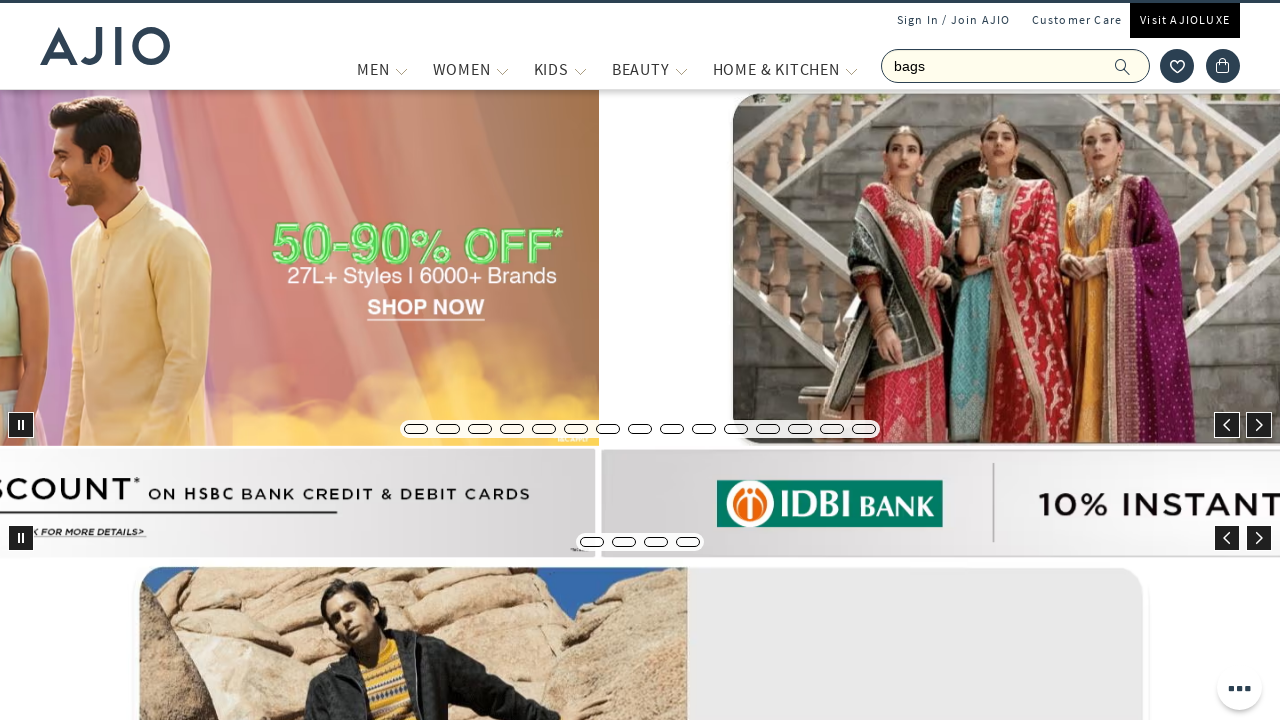

Pressed Enter to search for bags on xpath=//input >> nth=0
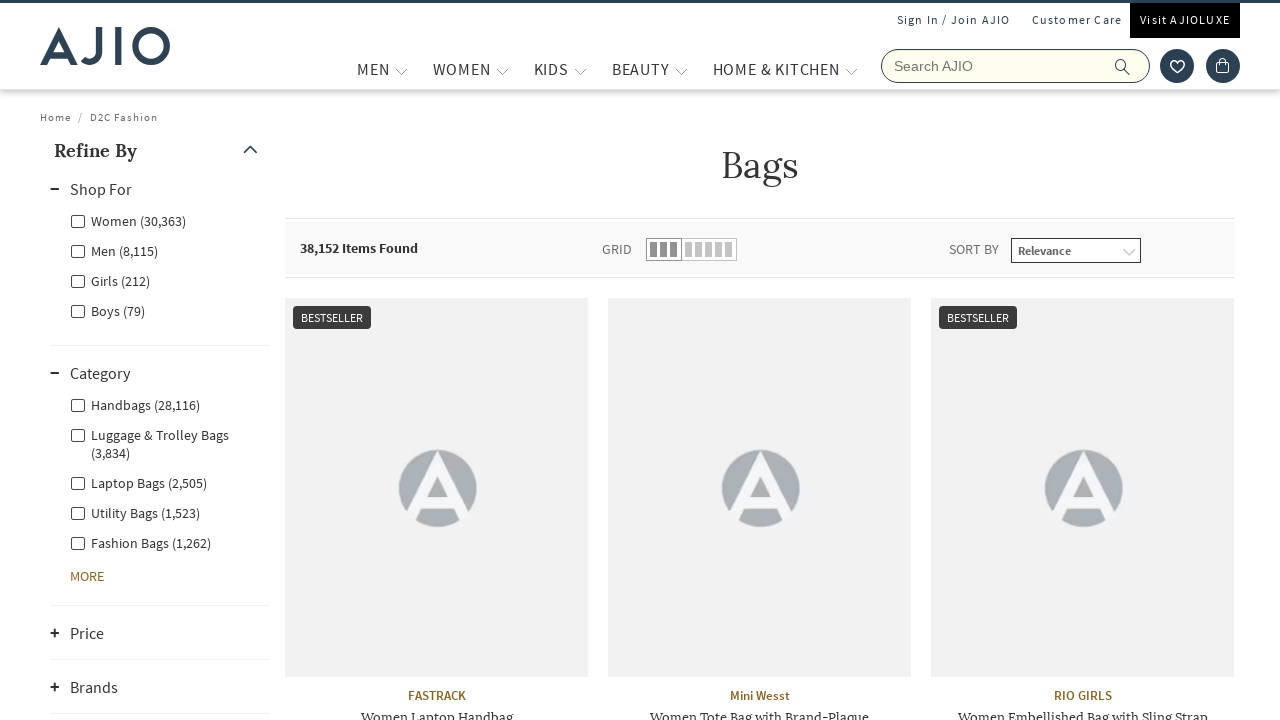

Clicked Men gender filter at (114, 250) on xpath=//label[@for='Men']
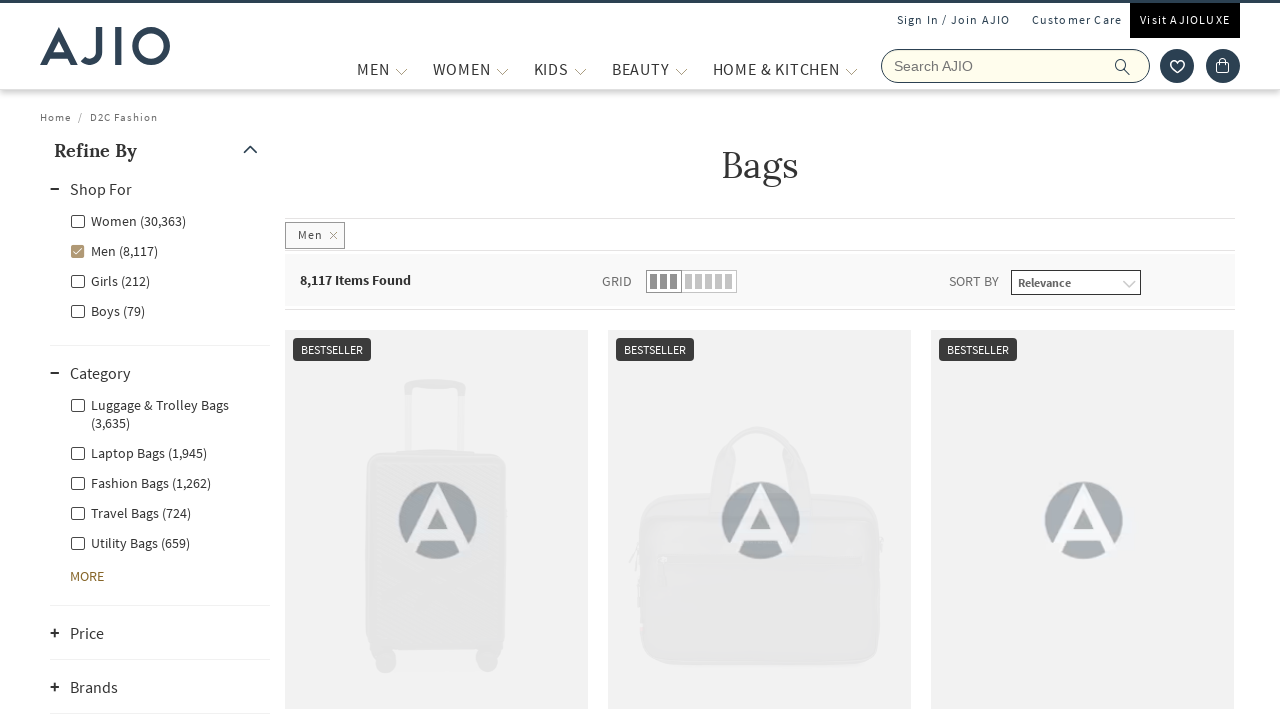

Waited 3 seconds for gender filter to apply
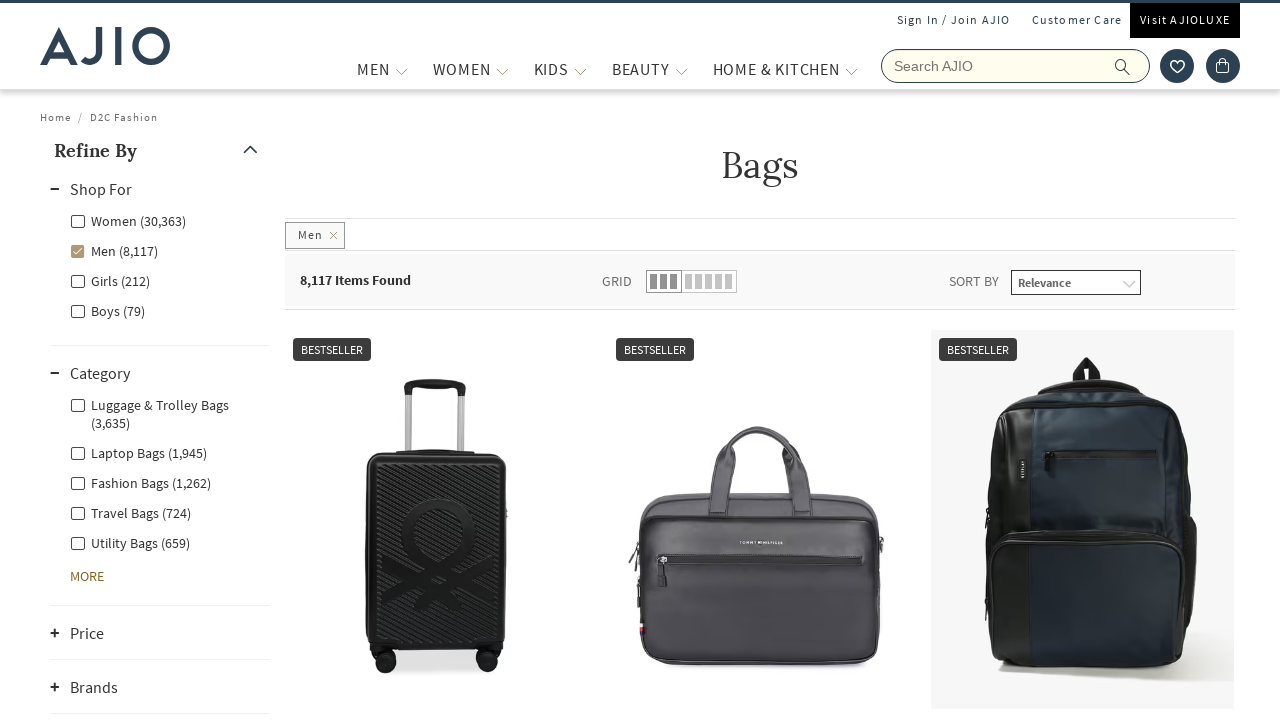

Clicked Men - Fashion Bags category filter at (140, 482) on xpath=//label[@for='Men - Fashion Bags']
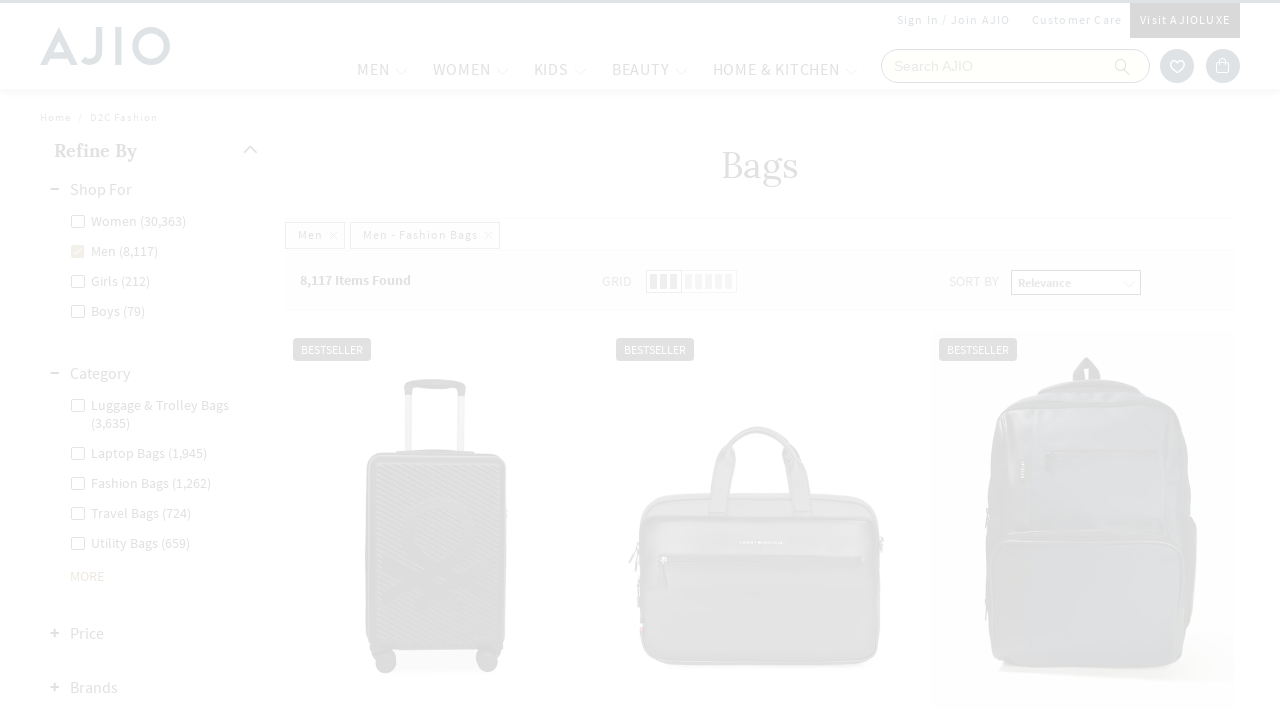

Waited for results count element to load
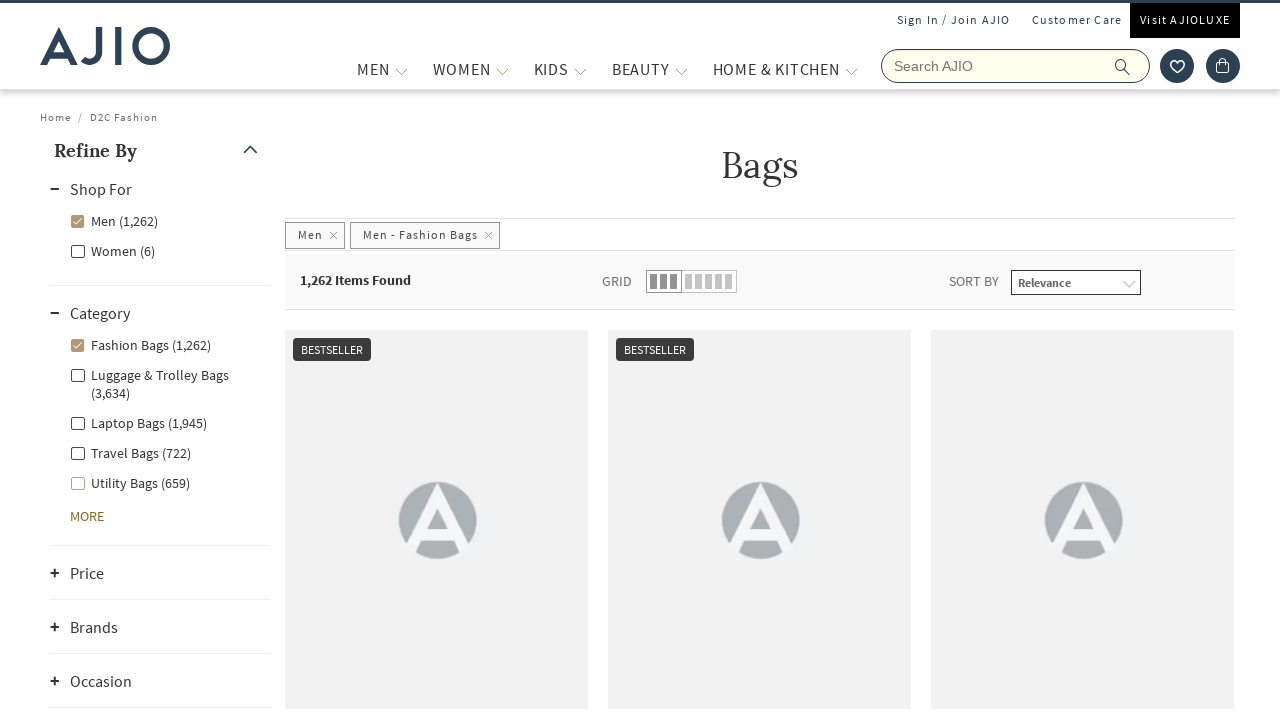

Verified brand elements are present in results
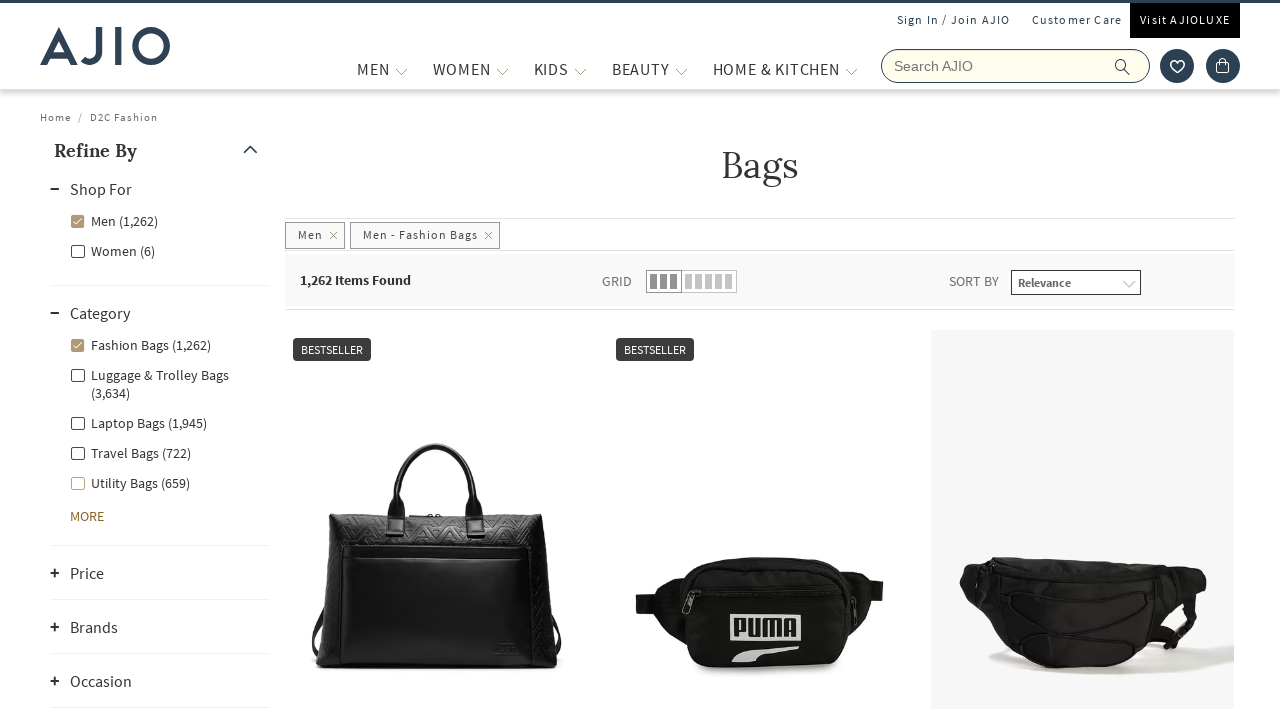

Verified product name elements are present in results
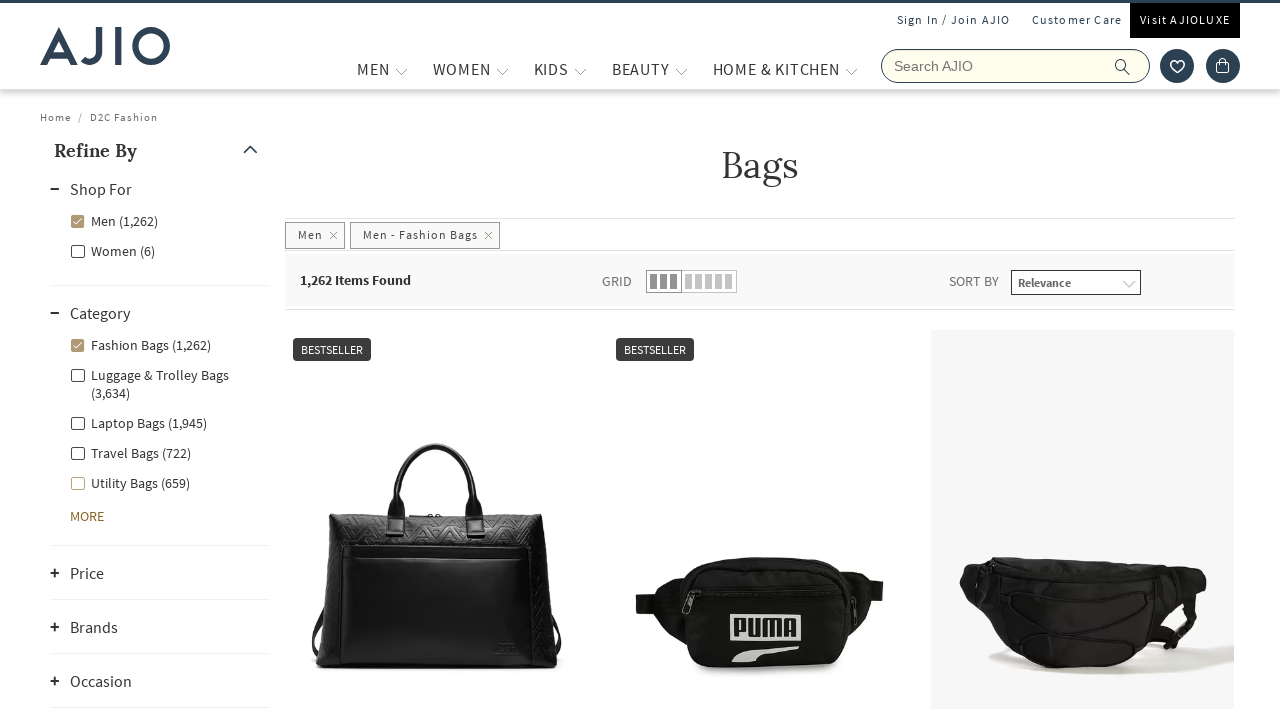

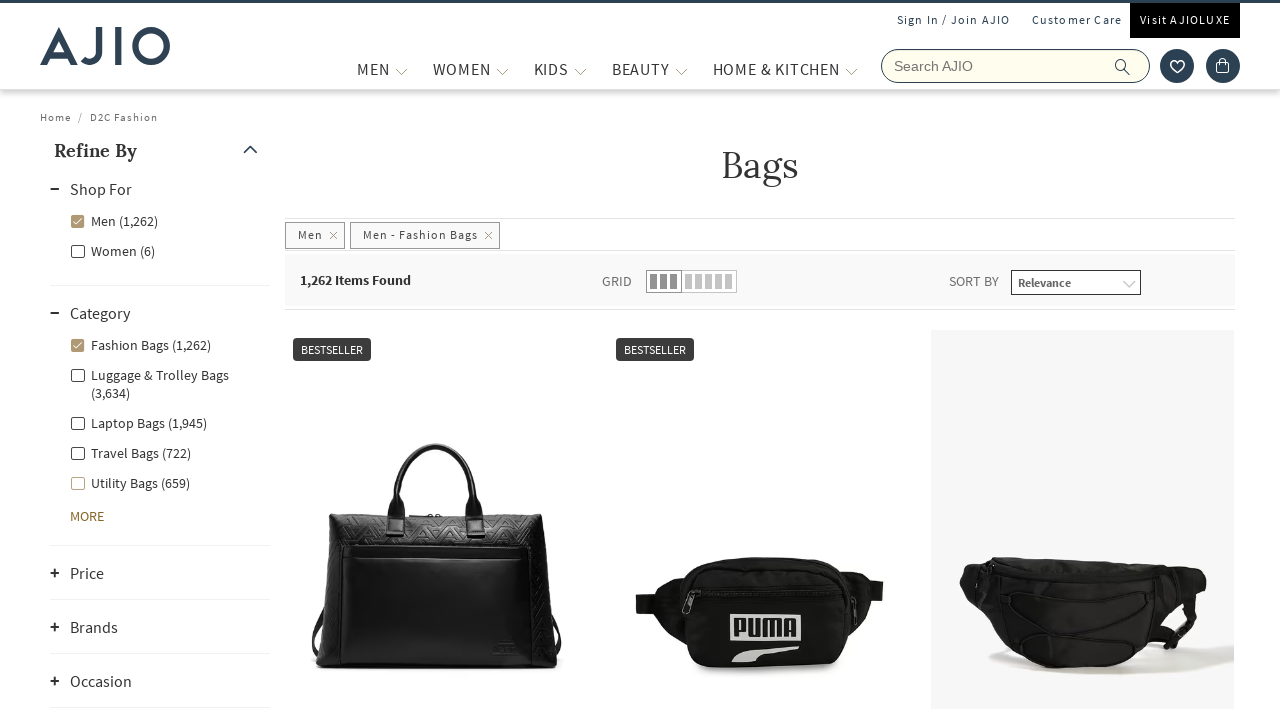